Tests checkbox and radio button selection states by clicking elements and verifying their selected status

Starting URL: https://automationfc.github.io/basic-form/index.html

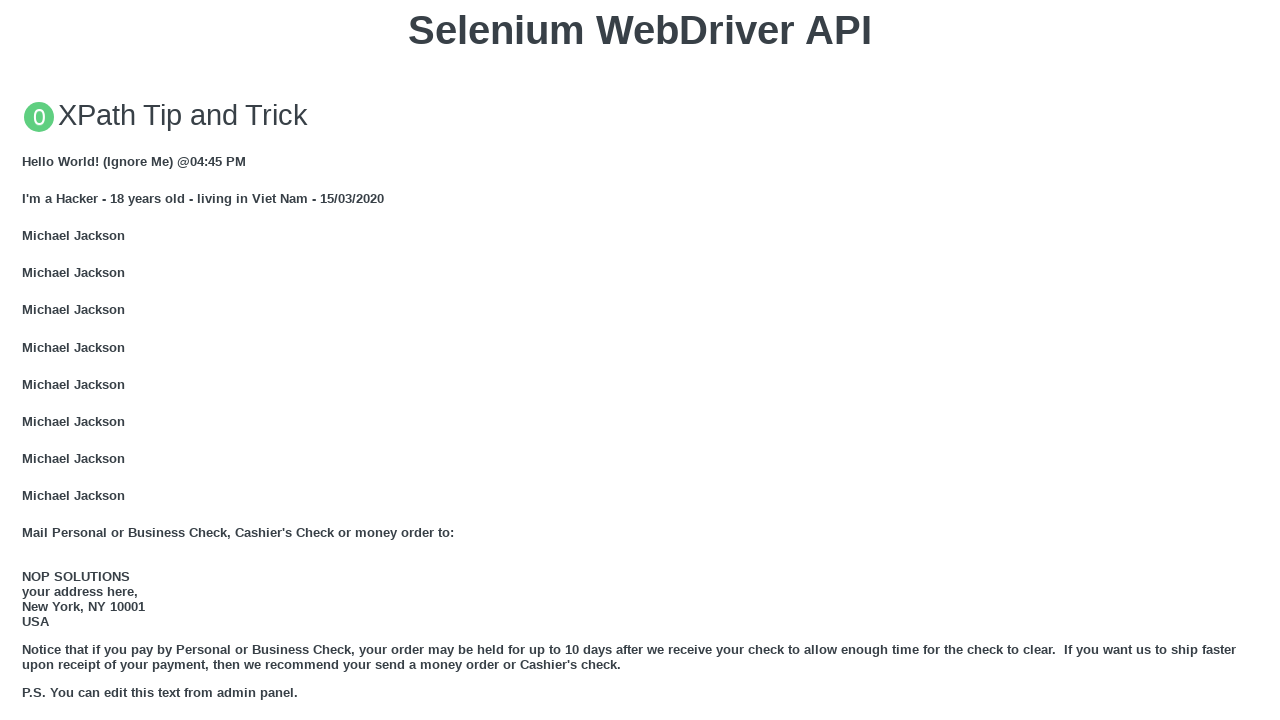

Clicked the under_18 radio button at (28, 360) on xpath=//input[@id='under_18']
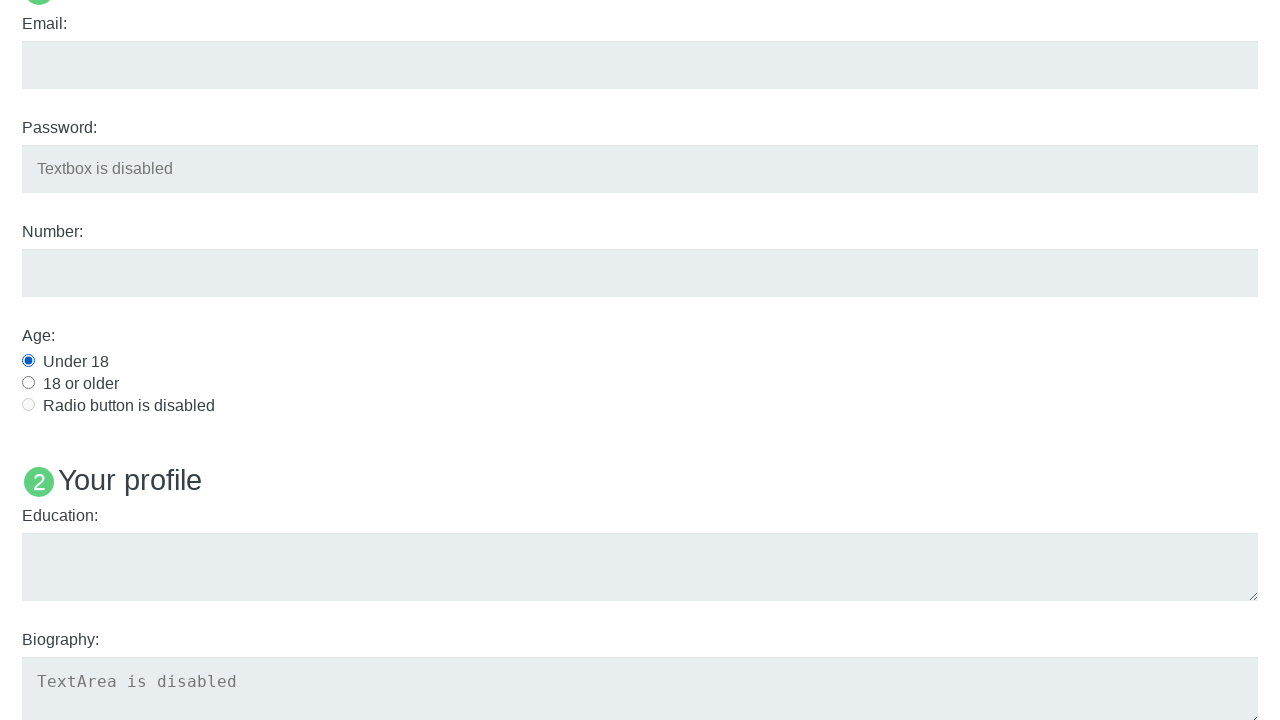

Clicked the java checkbox to select it at (28, 361) on xpath=//input[@id='java']
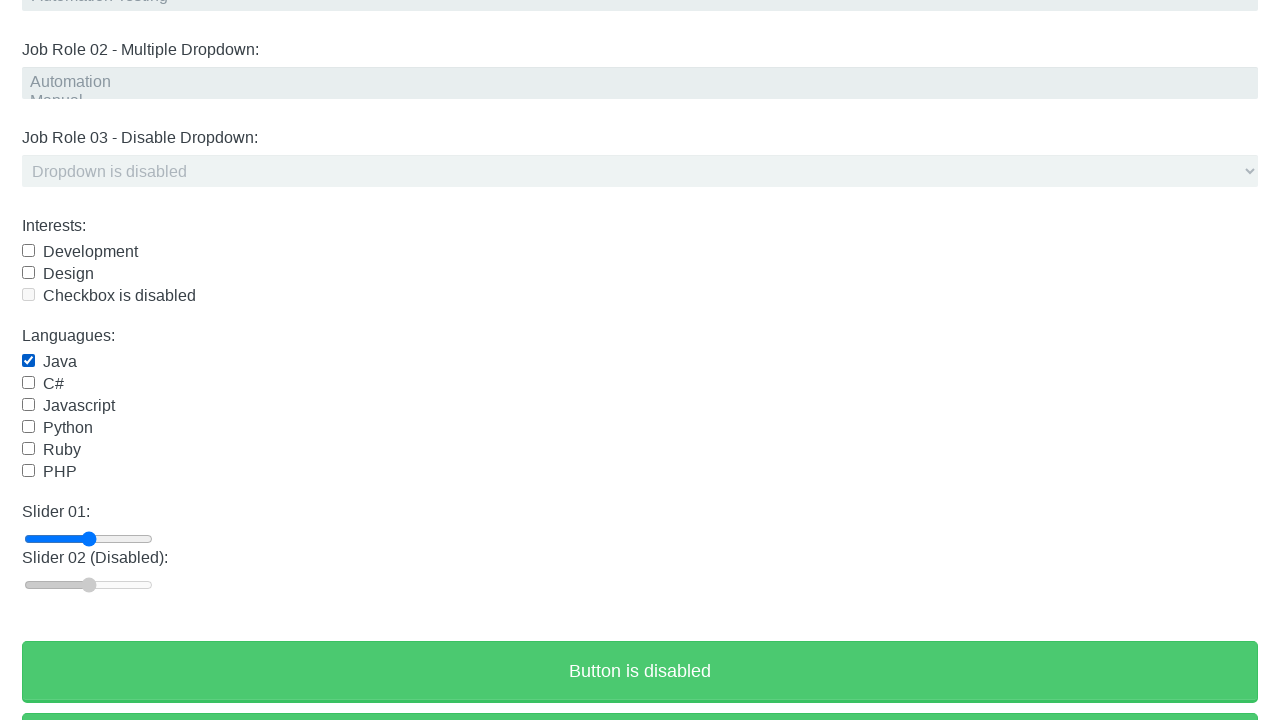

Waited 1000ms before deselecting java checkbox
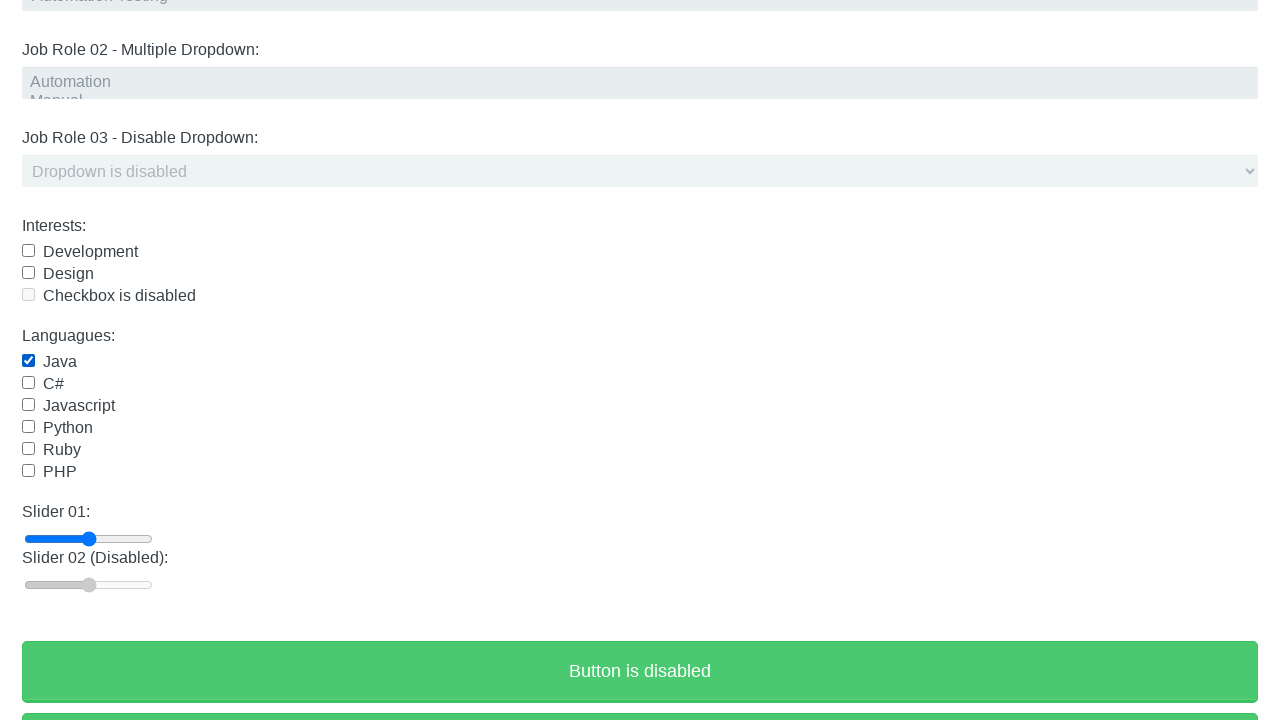

Clicked the java checkbox again to deselect it at (28, 361) on xpath=//input[@id='java']
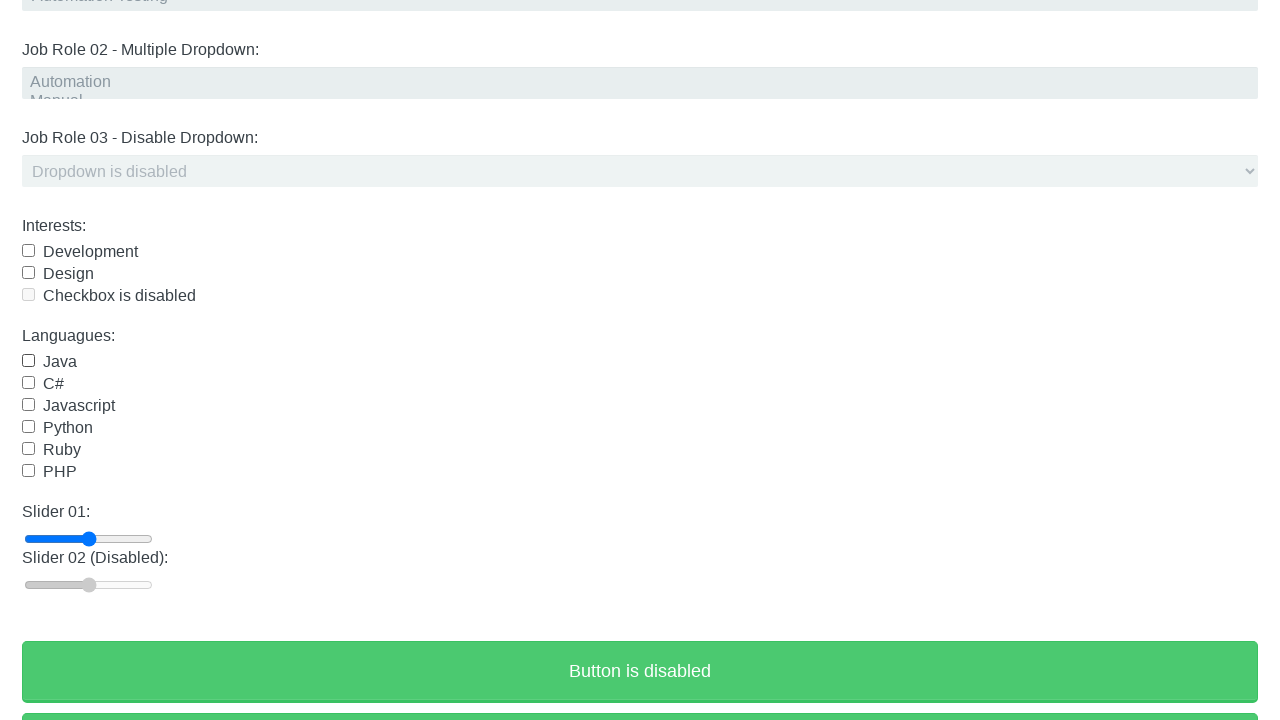

Waited 500ms to allow UI to stabilize before verification
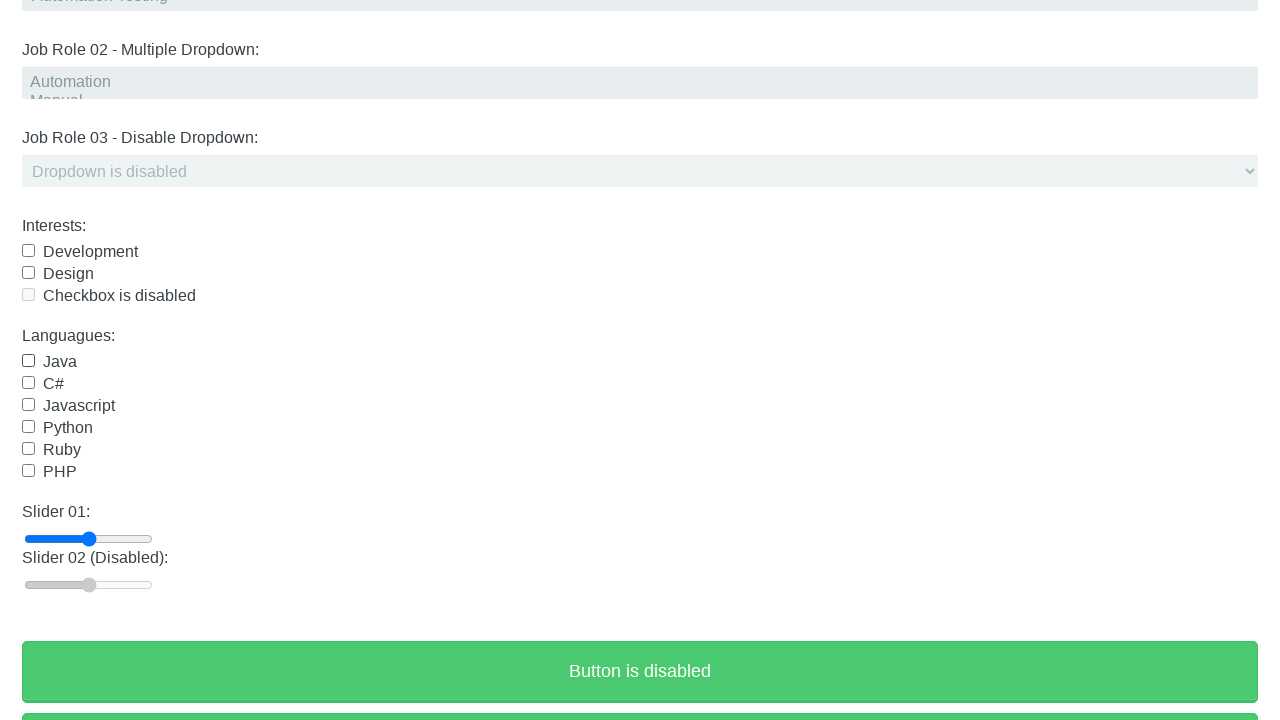

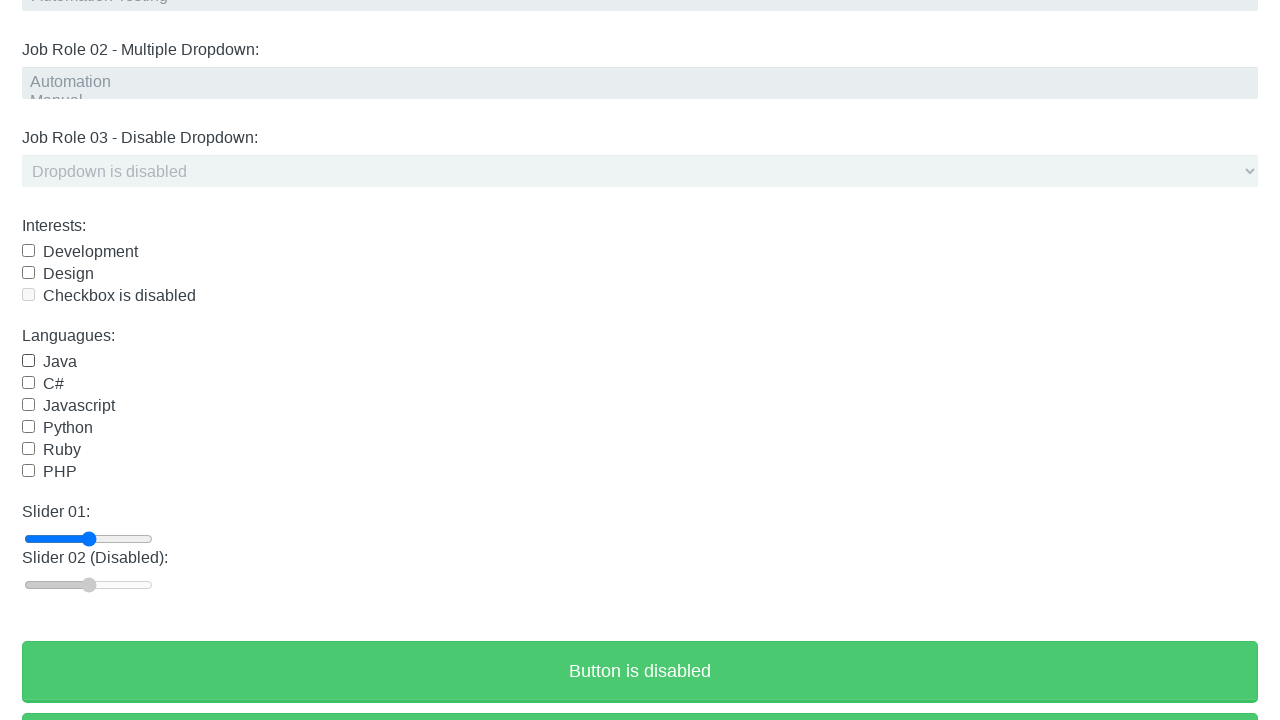